Tests alert interaction functionality by triggering a prompt alert, entering text, dismissing it, and verifying the result

Starting URL: https://www.leafground.com/alert.xhtml

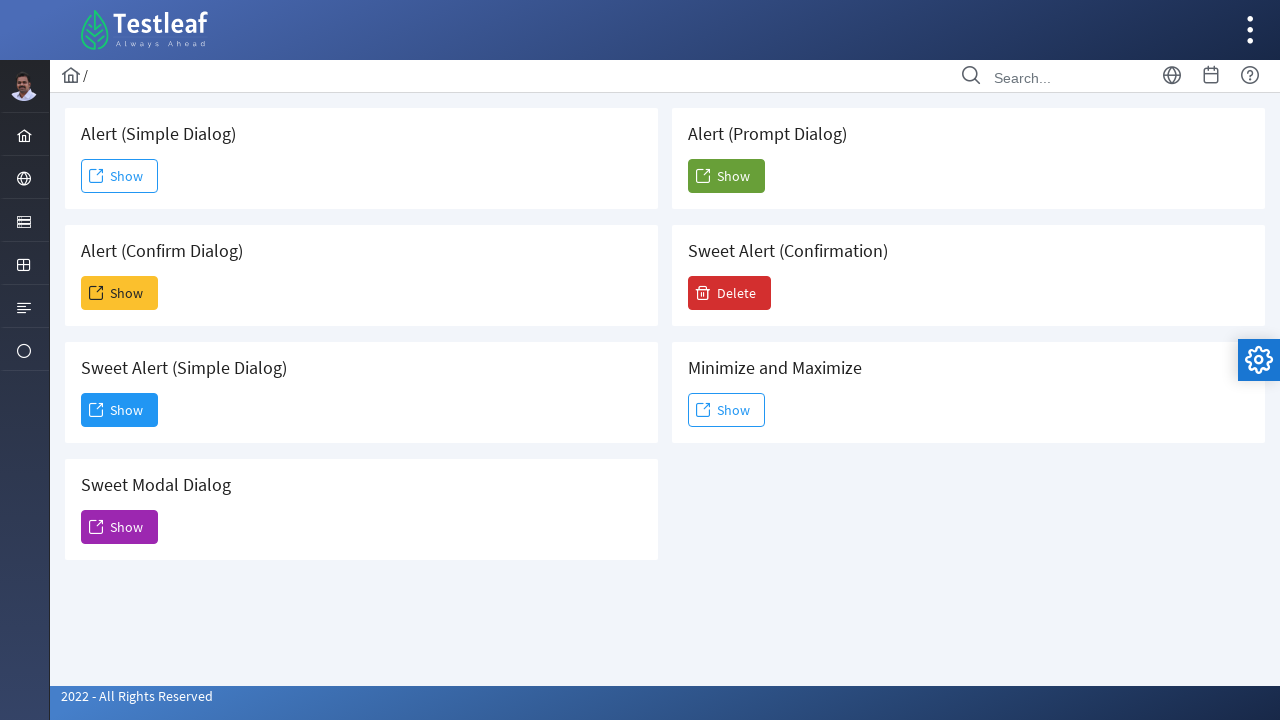

Clicked the 'Show' button to trigger prompt alert at (726, 176) on (//span[text()='Show'])[5]
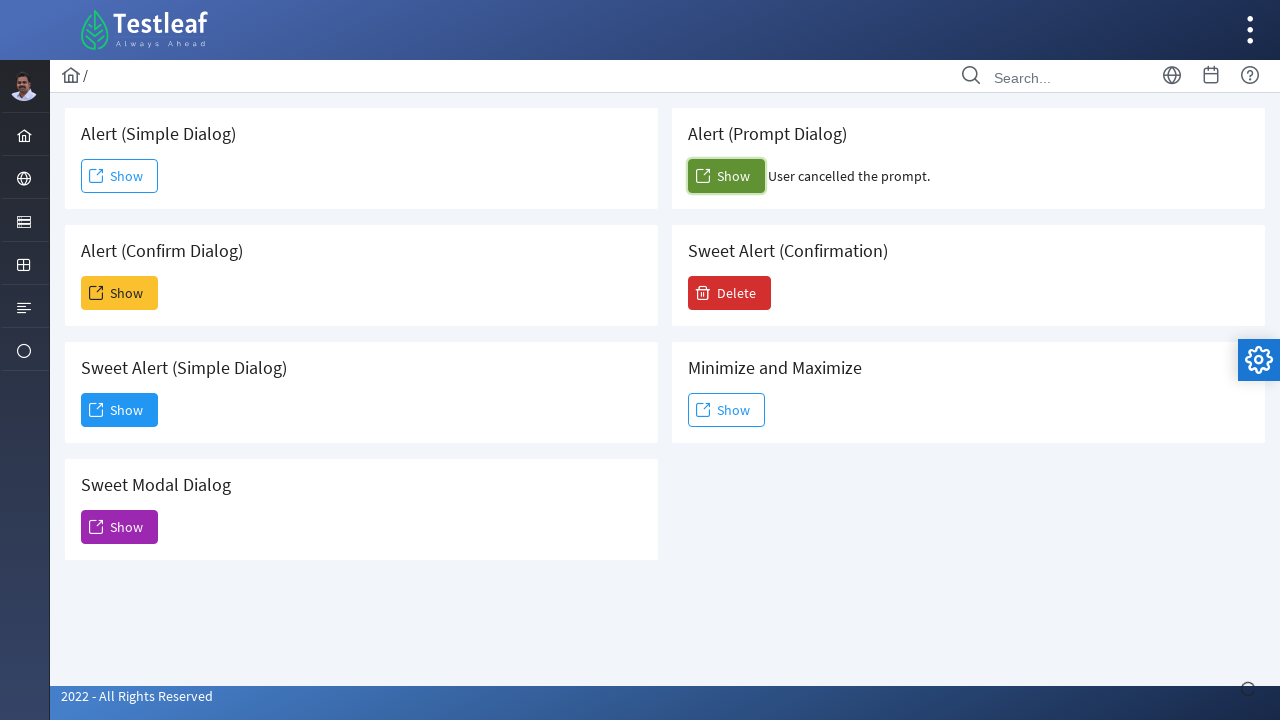

Set up dialog handler to dismiss prompts
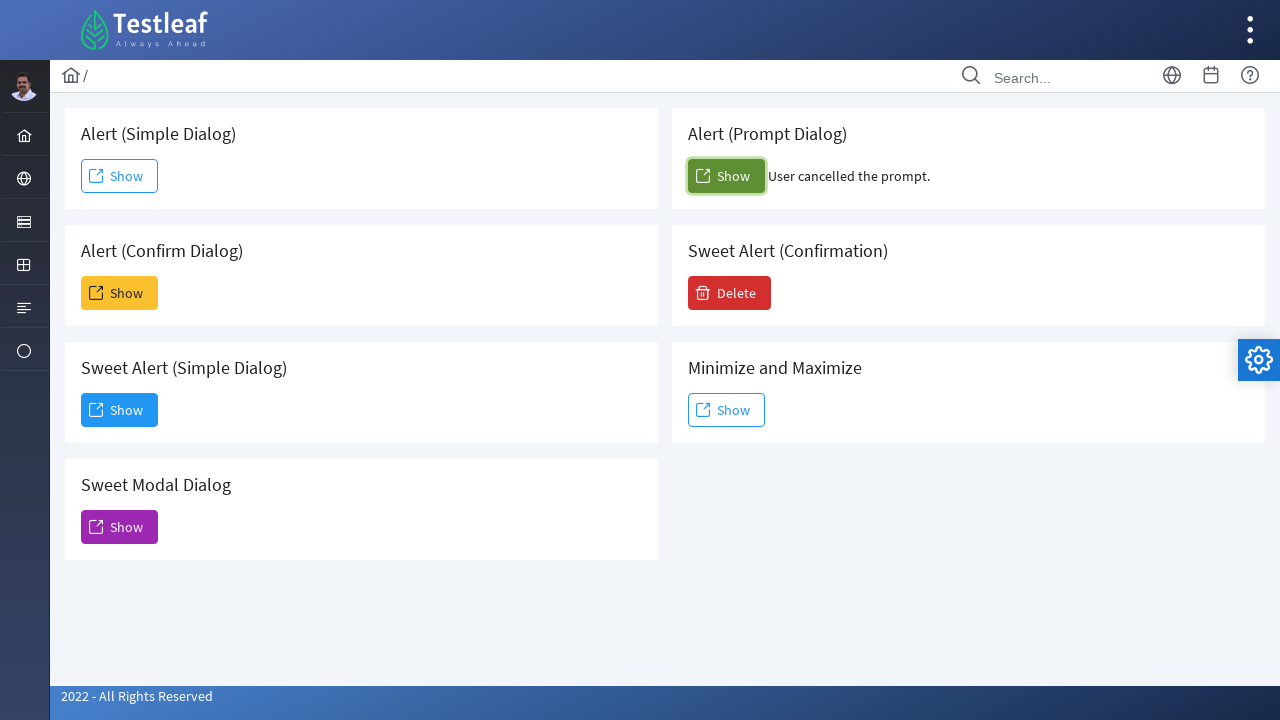

Waited for dialog to appear
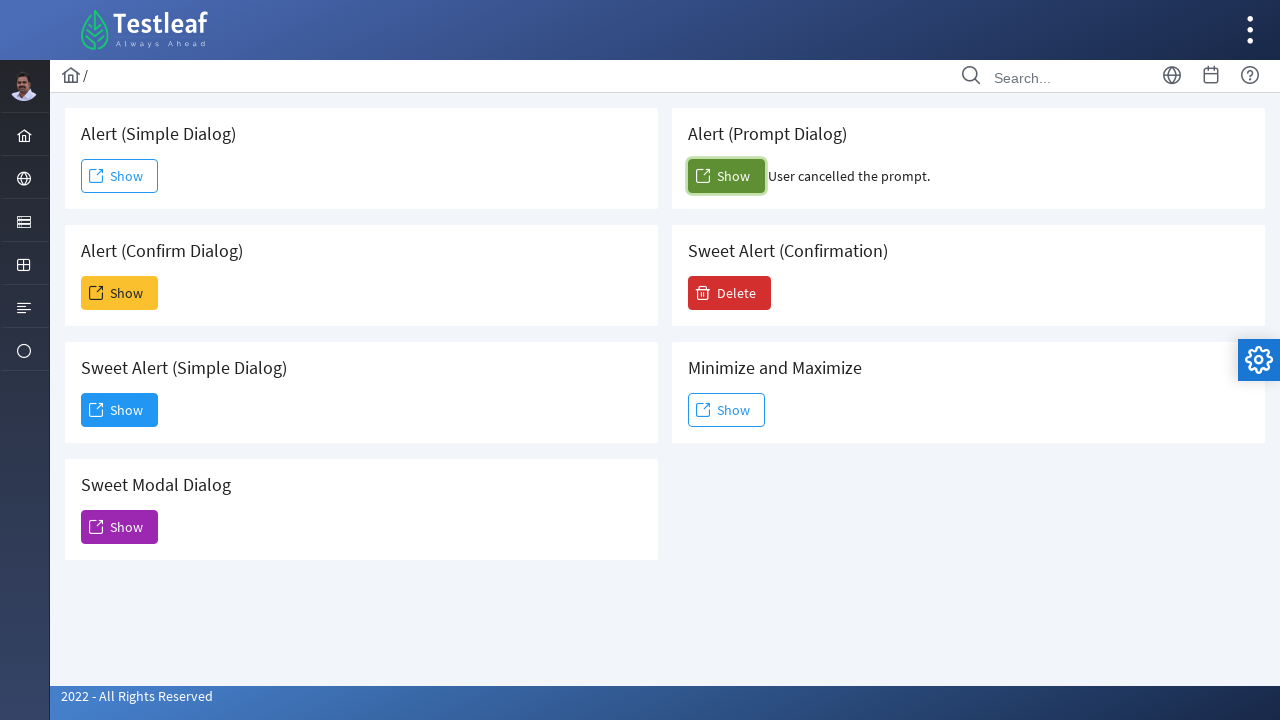

Set up dialog handler to accept prompt with text 'Sindhuja'
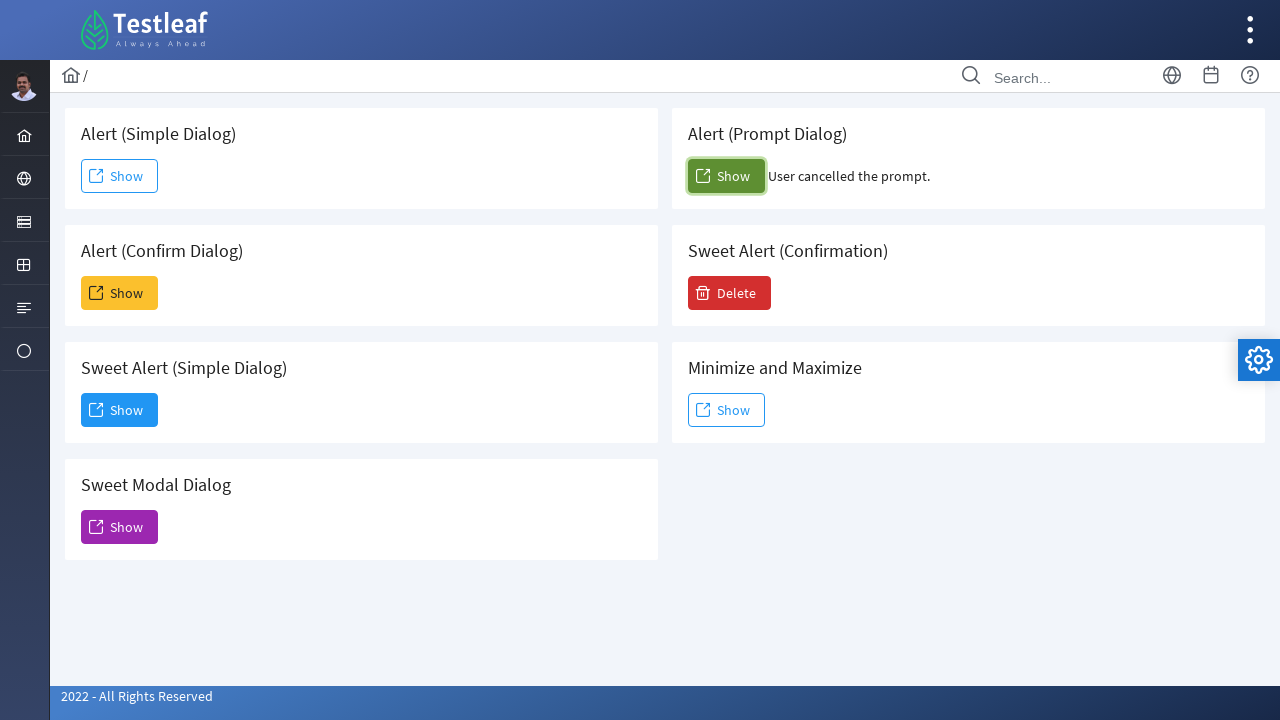

Clicked the 'Show' button to trigger prompt alert again at (726, 176) on (//span[text()='Show'])[5]
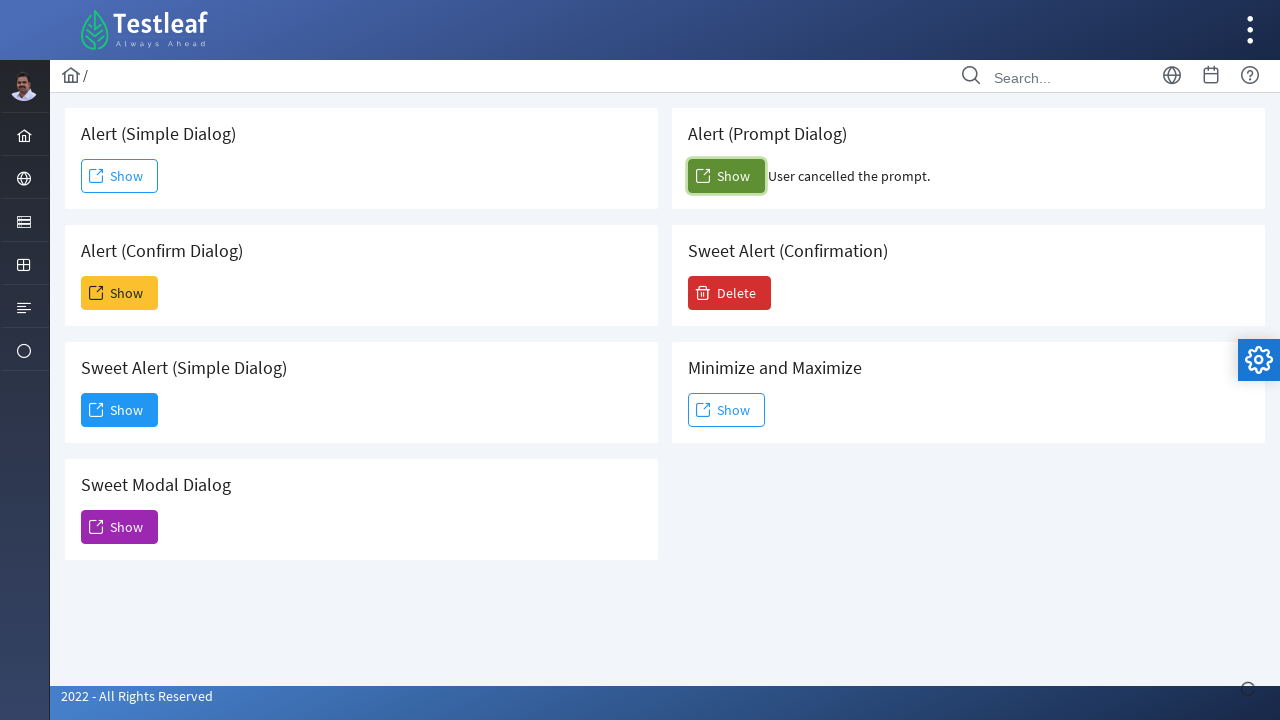

Waited for result element to be displayed
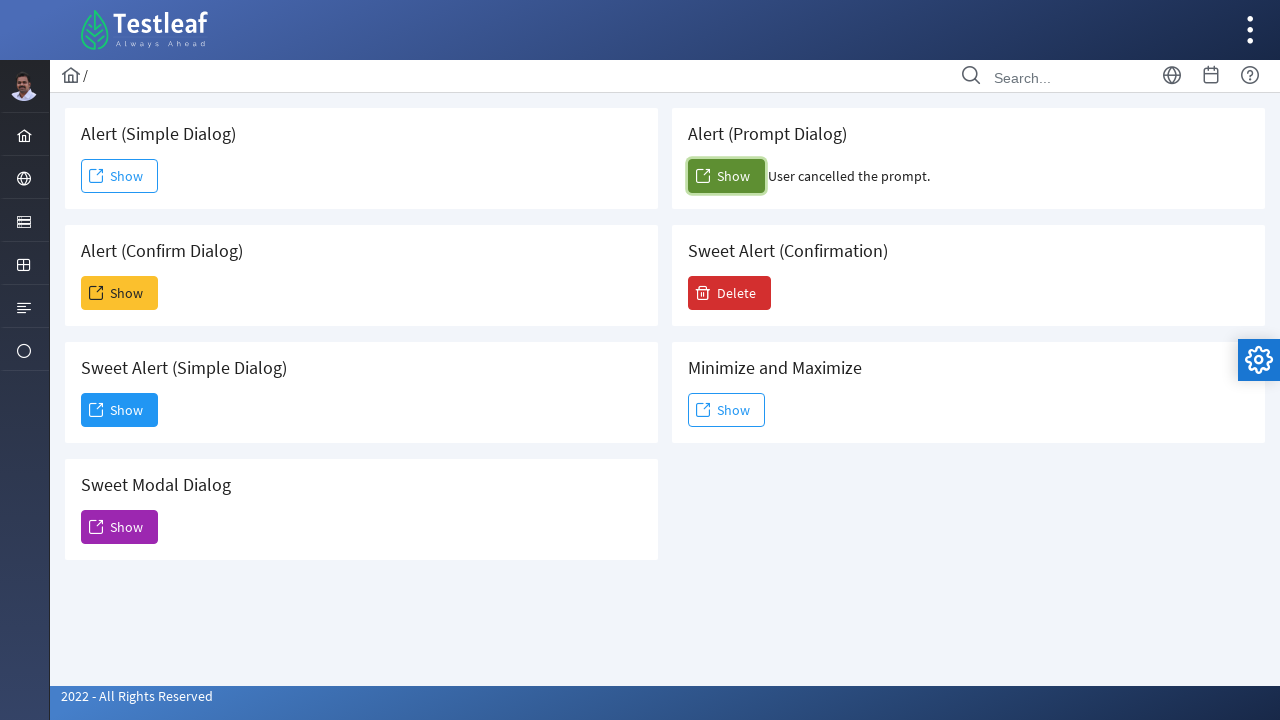

Retrieved result text: 'User cancelled the prompt.'
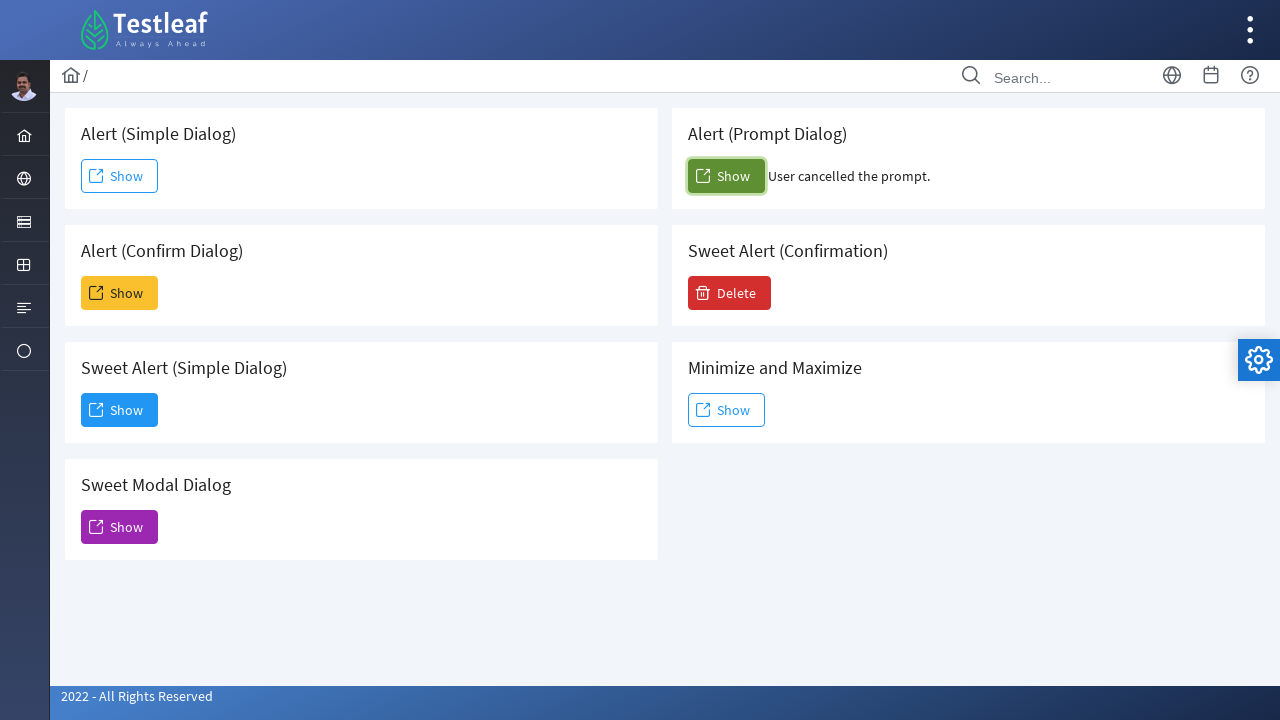

Printed final result message
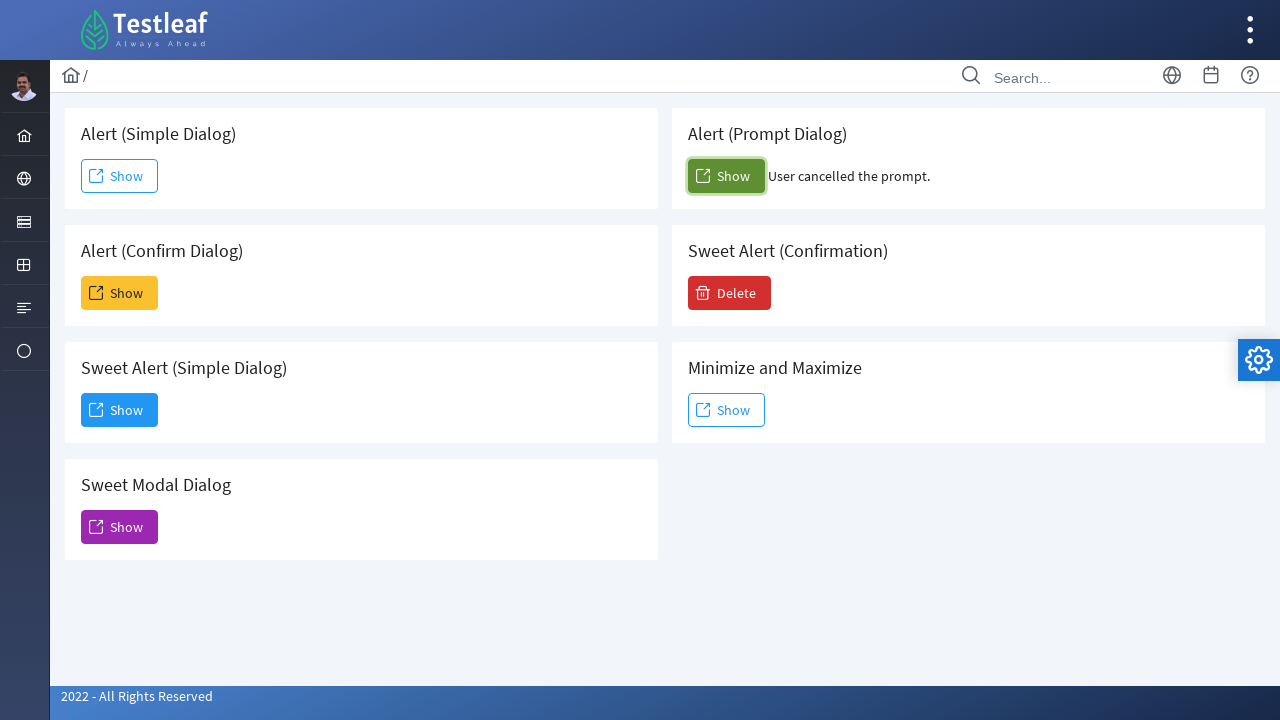

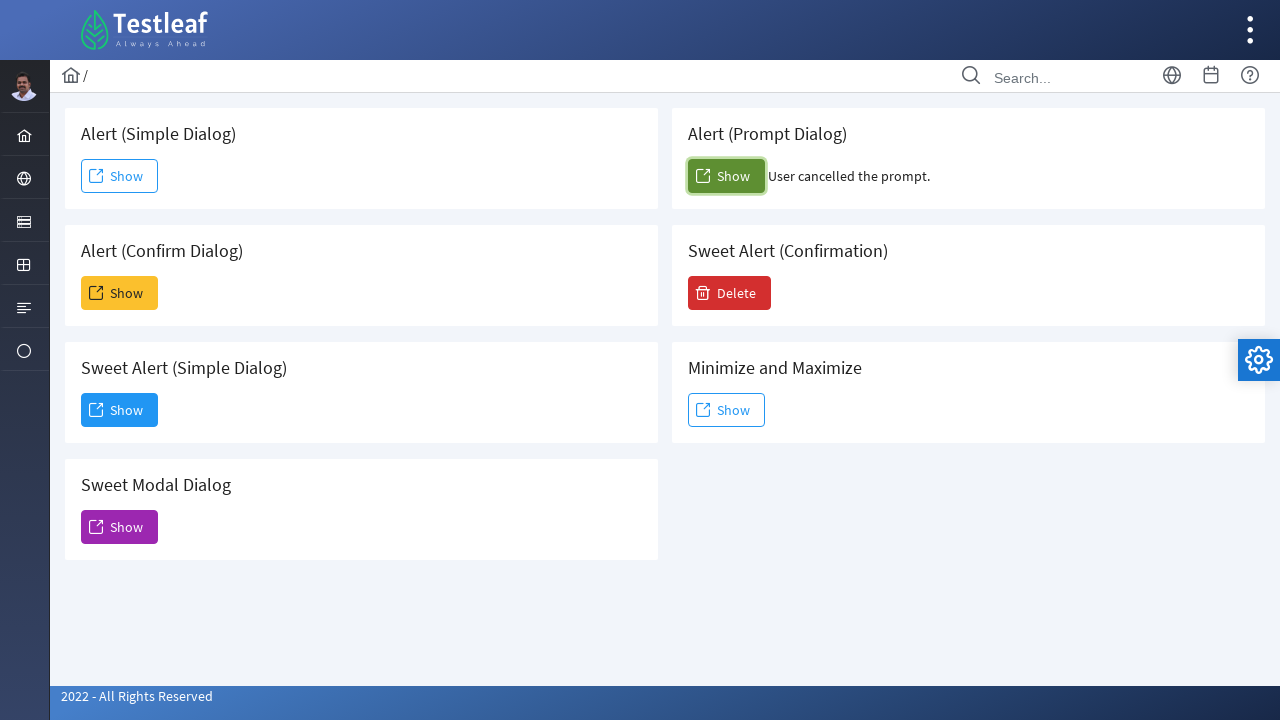